Tests interaction with dynamically appearing elements by waiting for a button to become visible and then clicking it

Starting URL: https://demoqa.com/dynamic-properties

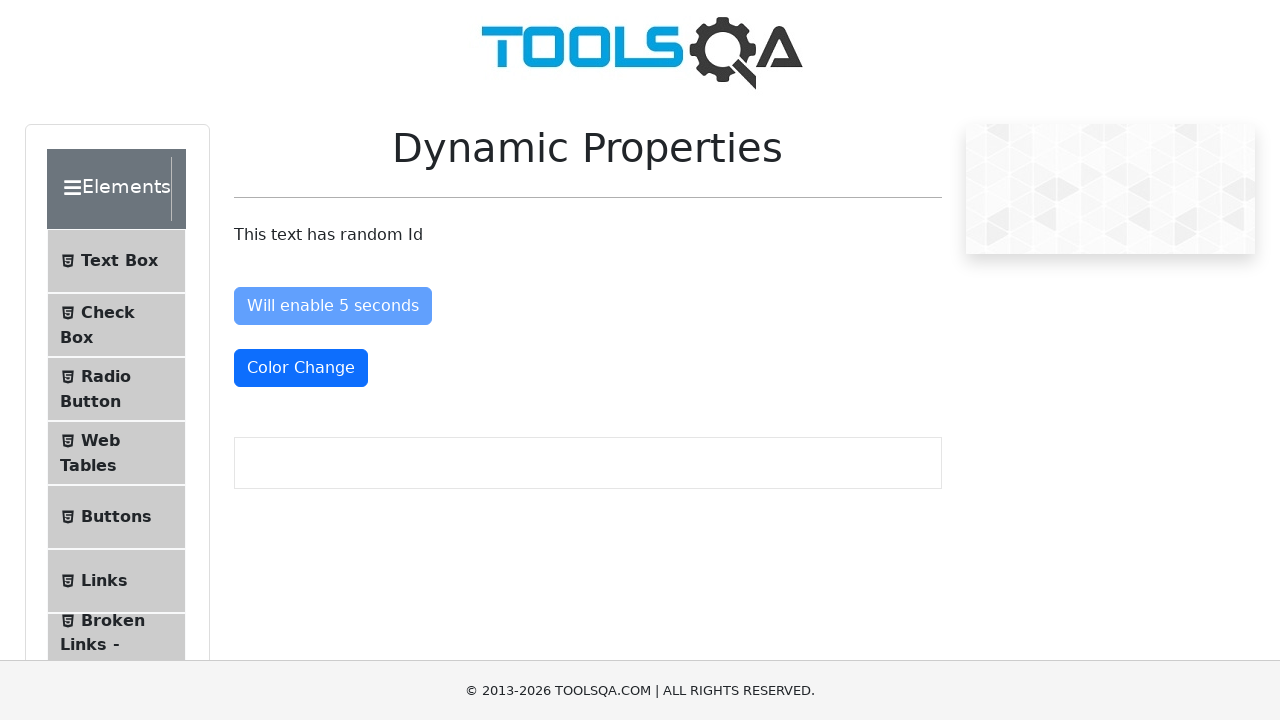

Waited for dynamically appearing button to become visible
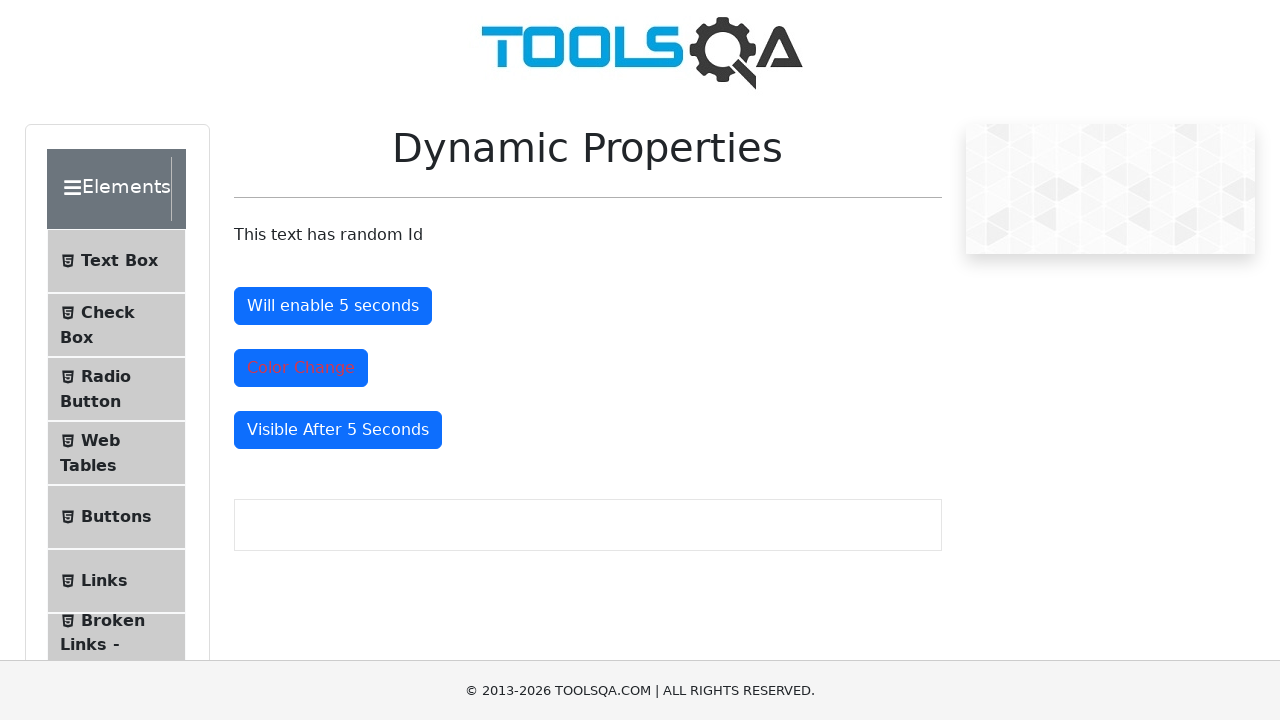

Clicked the dynamically appearing button at (338, 430) on #visibleAfter
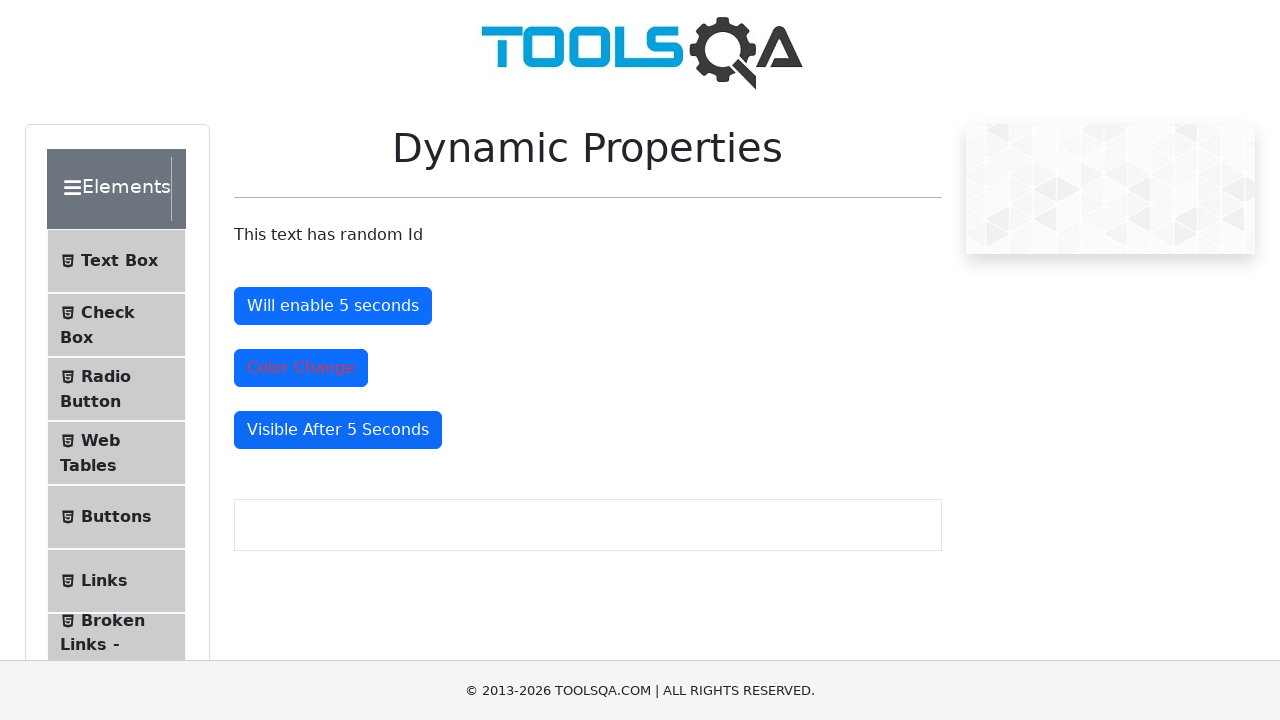

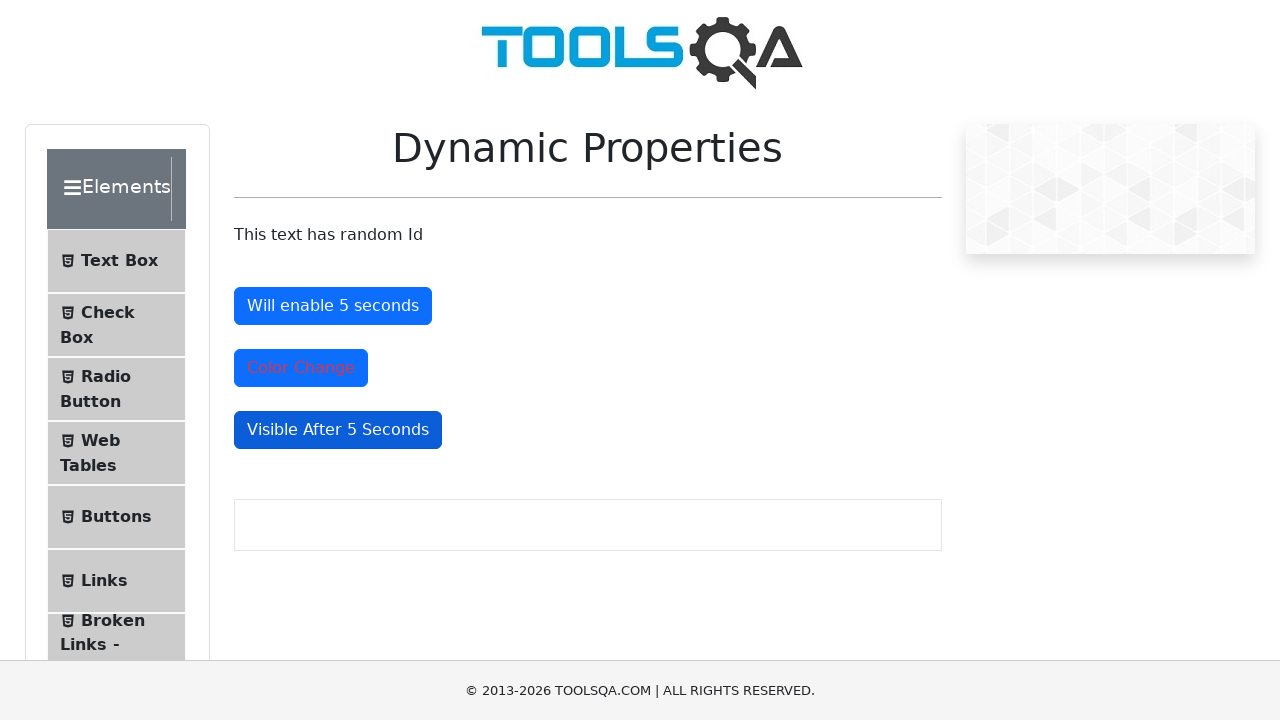